Tests input field functionality by entering a number, clearing the field, and entering a different number to verify basic input interactions.

Starting URL: http://the-internet.herokuapp.com/inputs

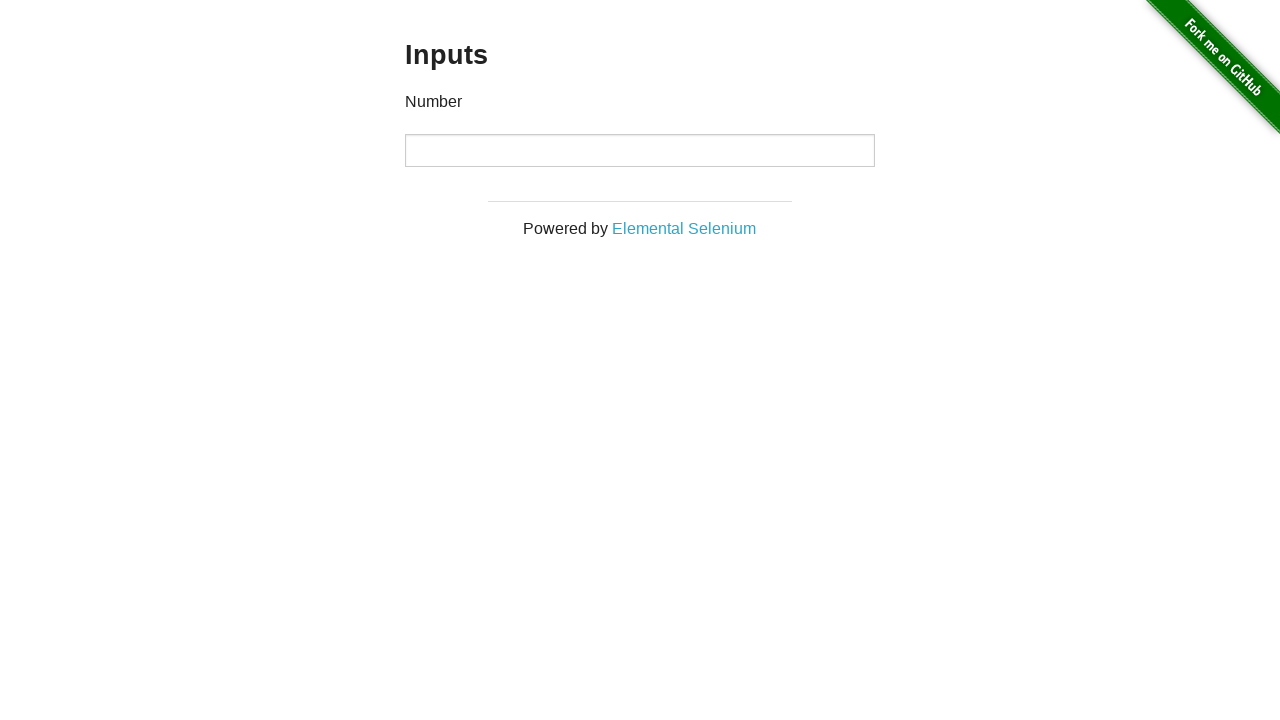

Input field loaded and is present on the page
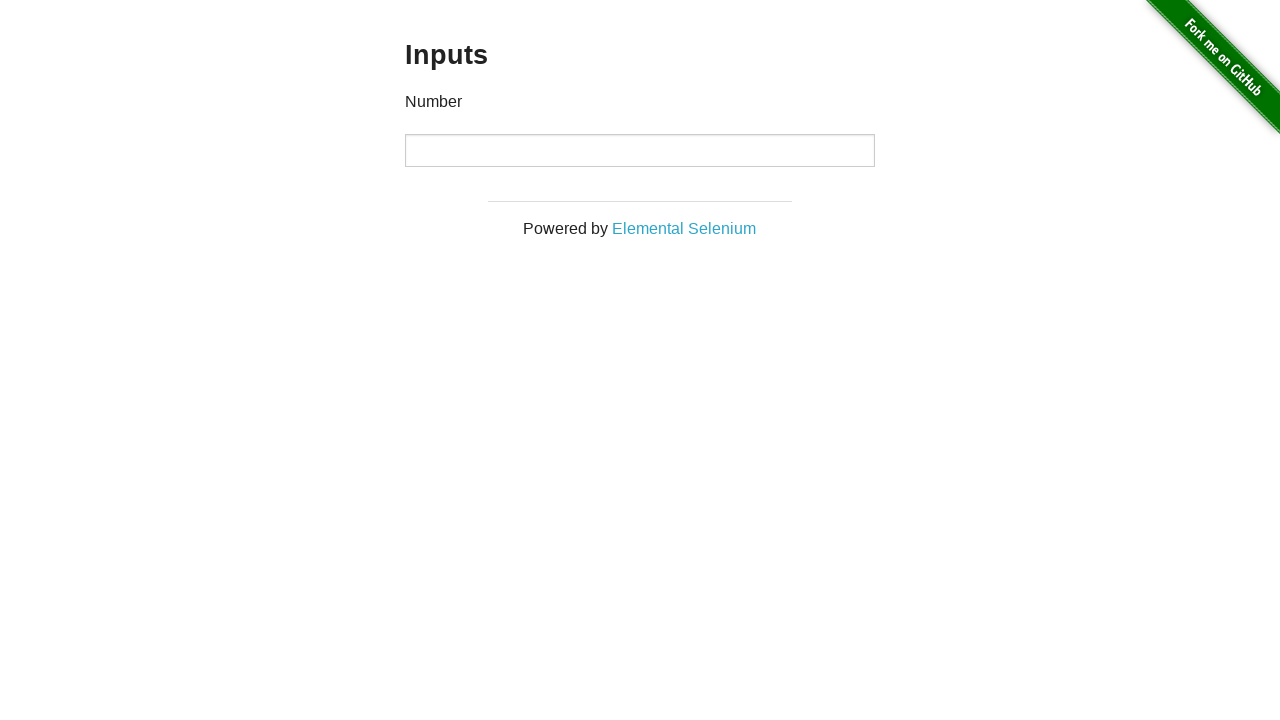

Entered '1000' into the input field on input
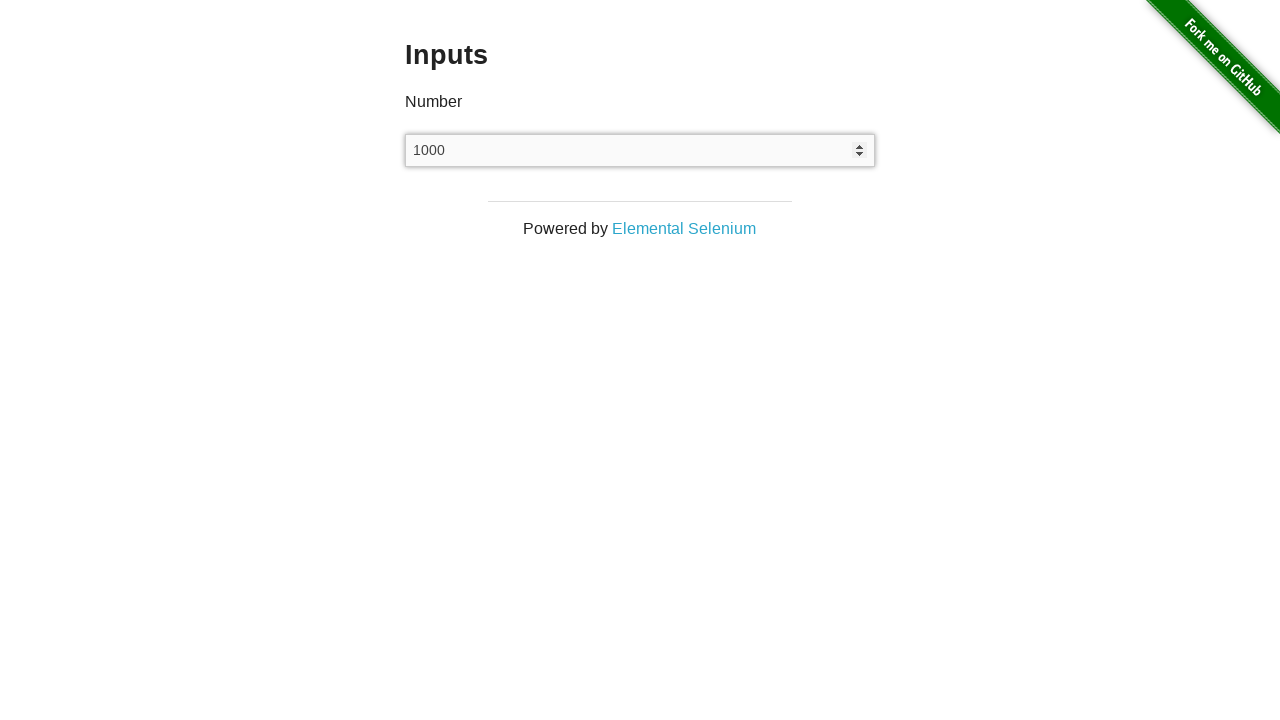

Cleared the input field on input
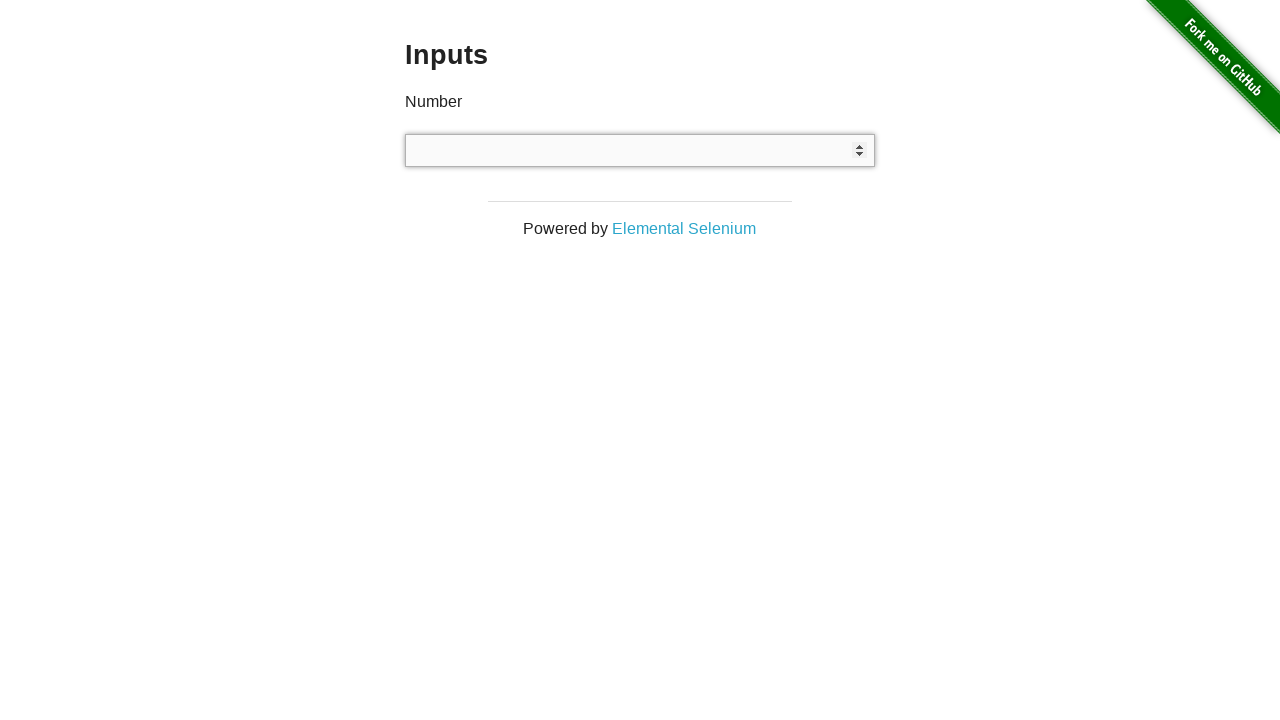

Entered '999' into the input field on input
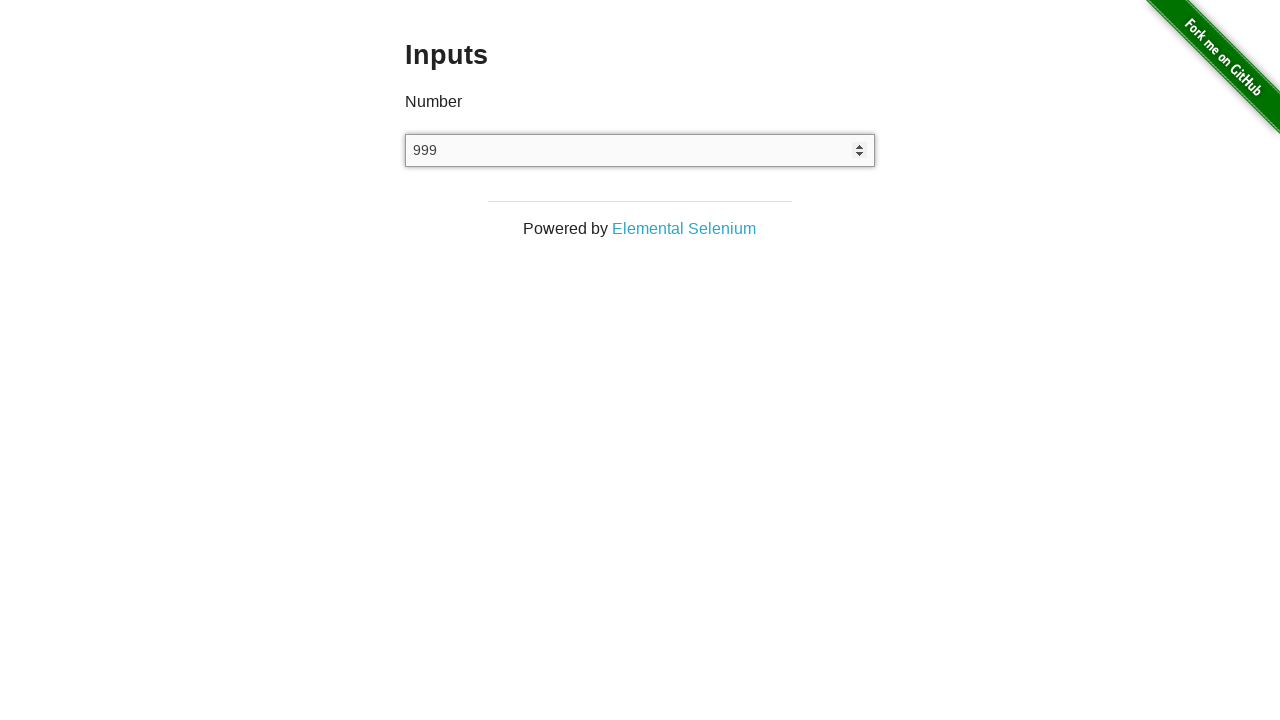

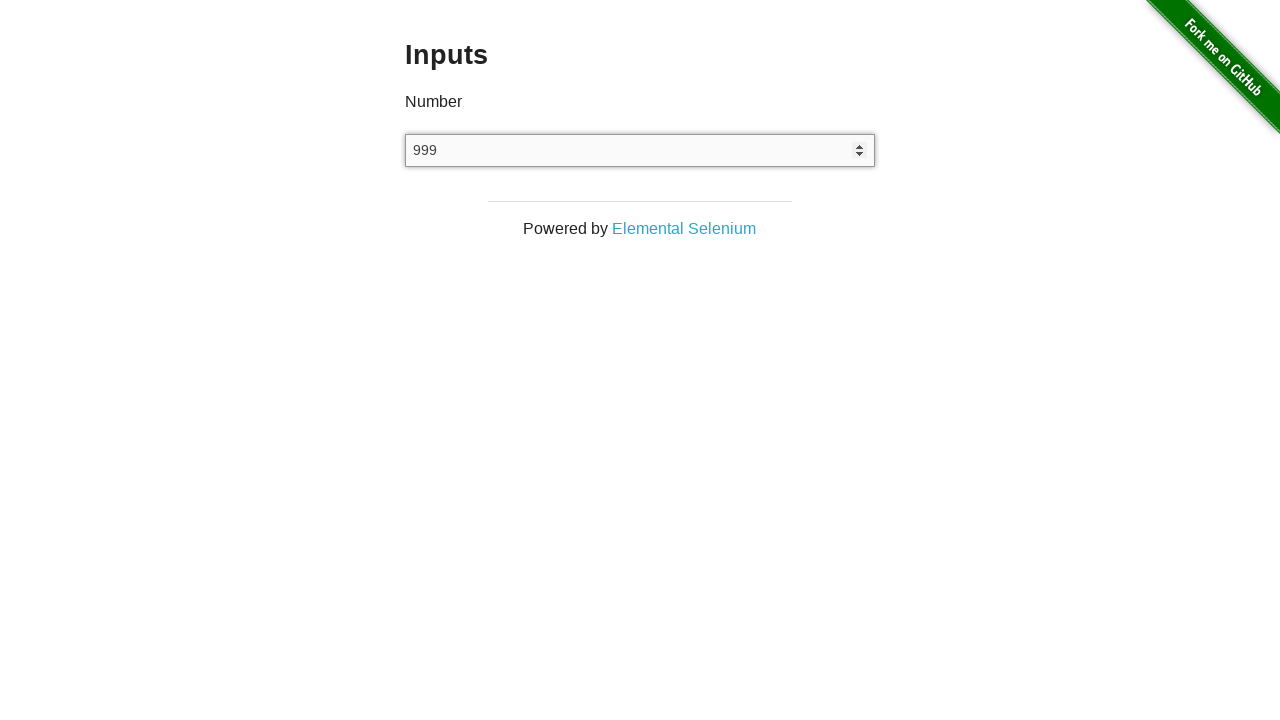